Tests the green cart page by navigating to it and verifying the first product price element is visible.

Starting URL: https://rahulshettyacademy.com/seleniumPractise/#/

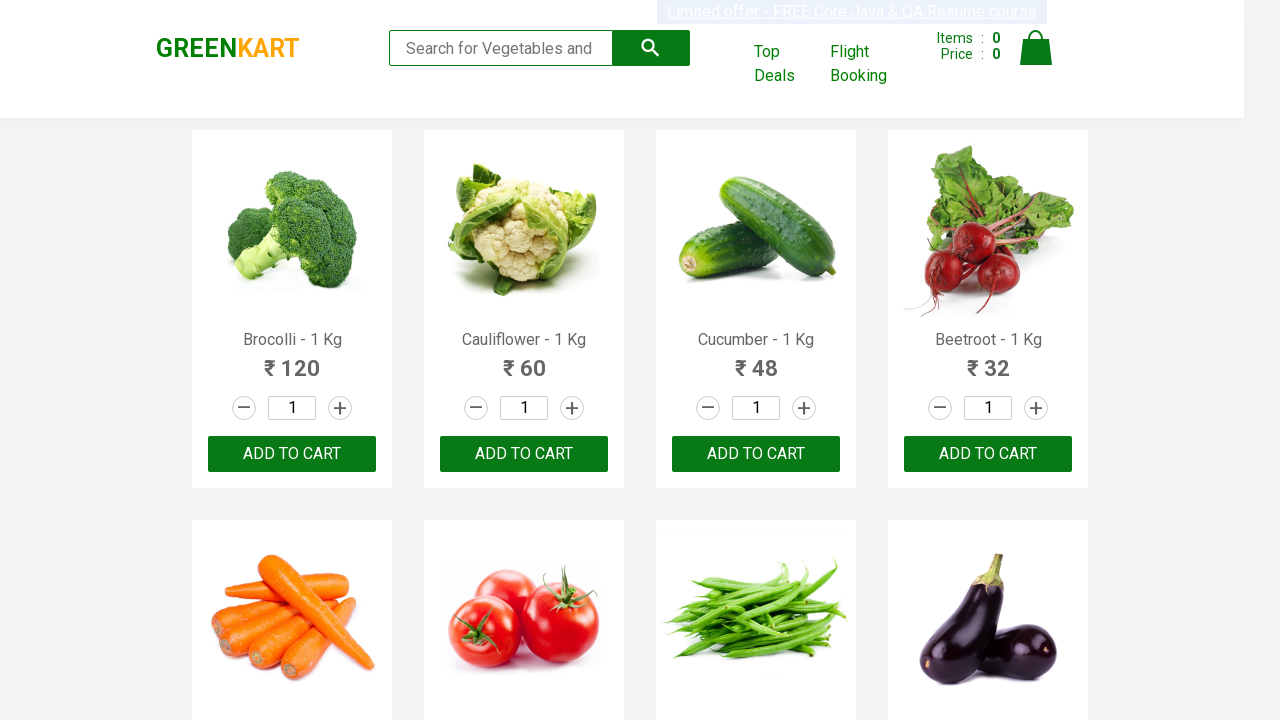

Waited for first product price element to load on green cart page
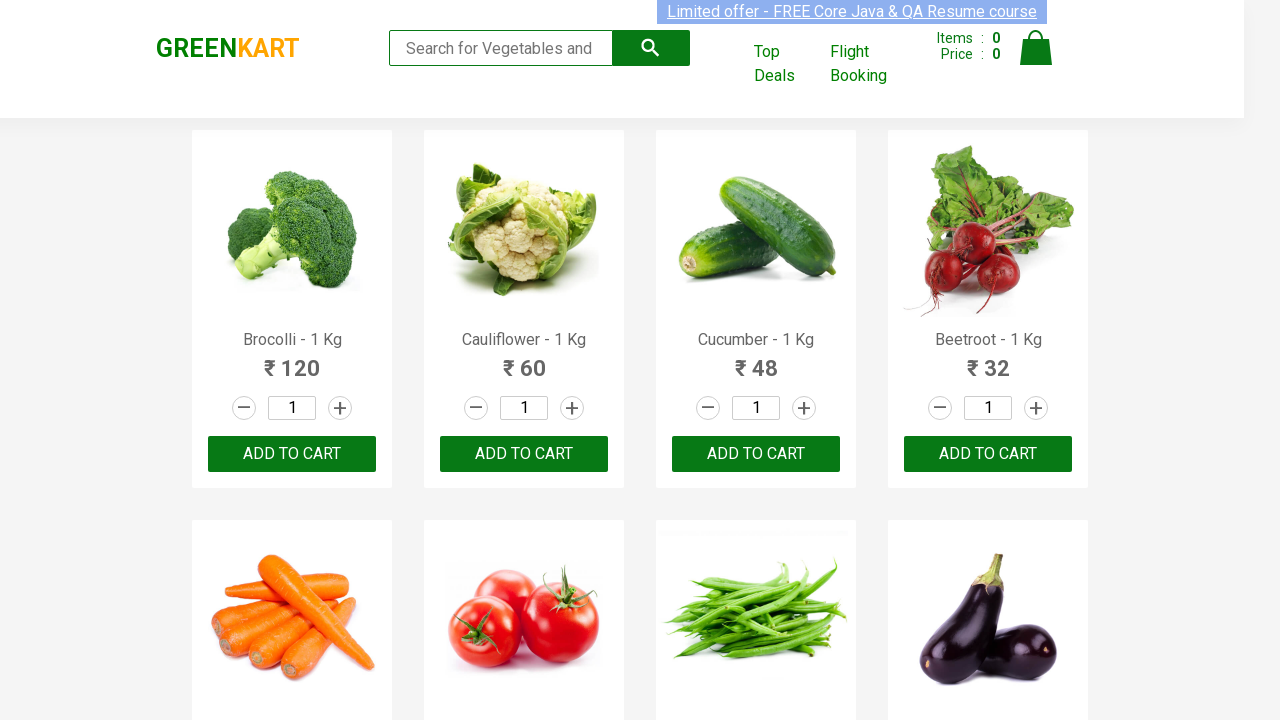

Located first product price element
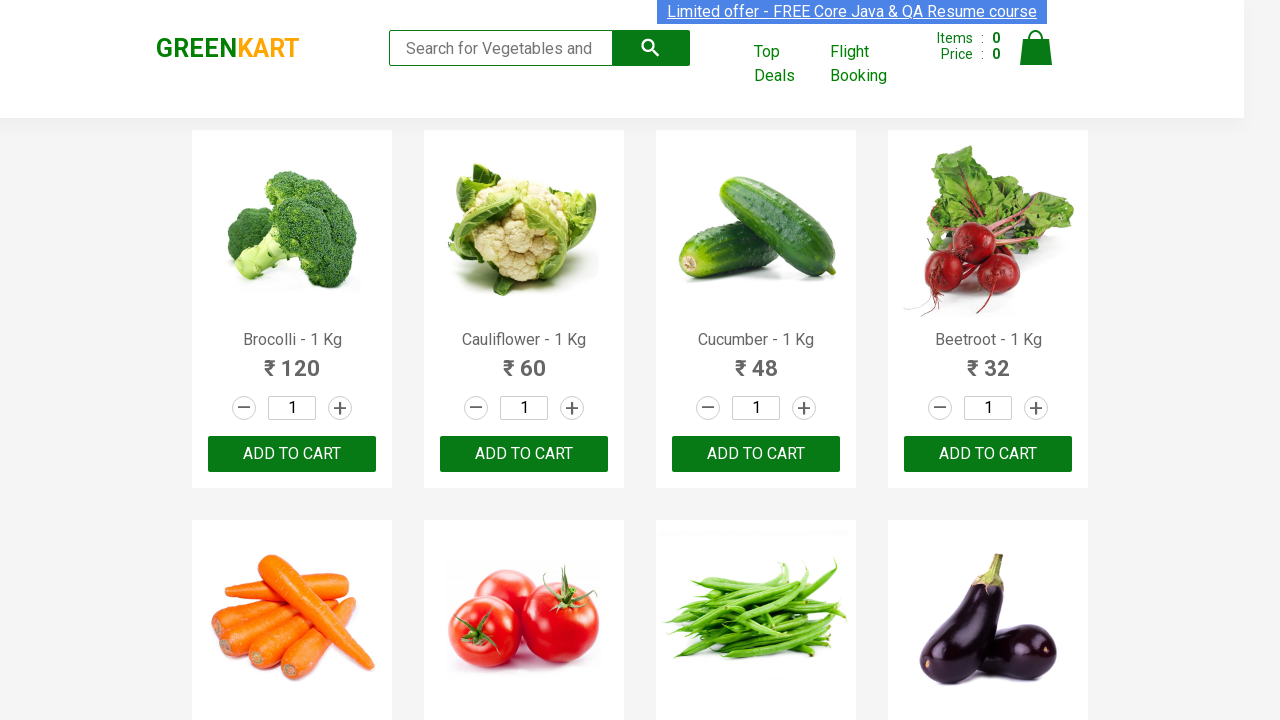

Retrieved text content from first product price element
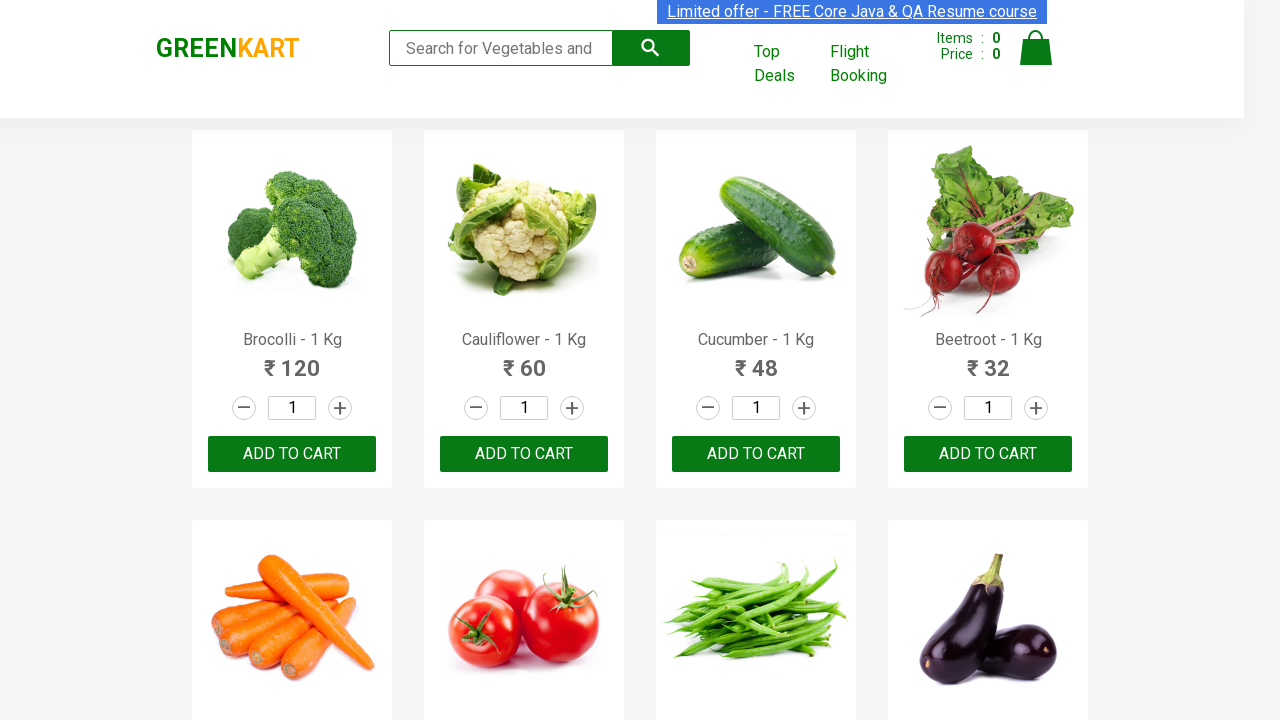

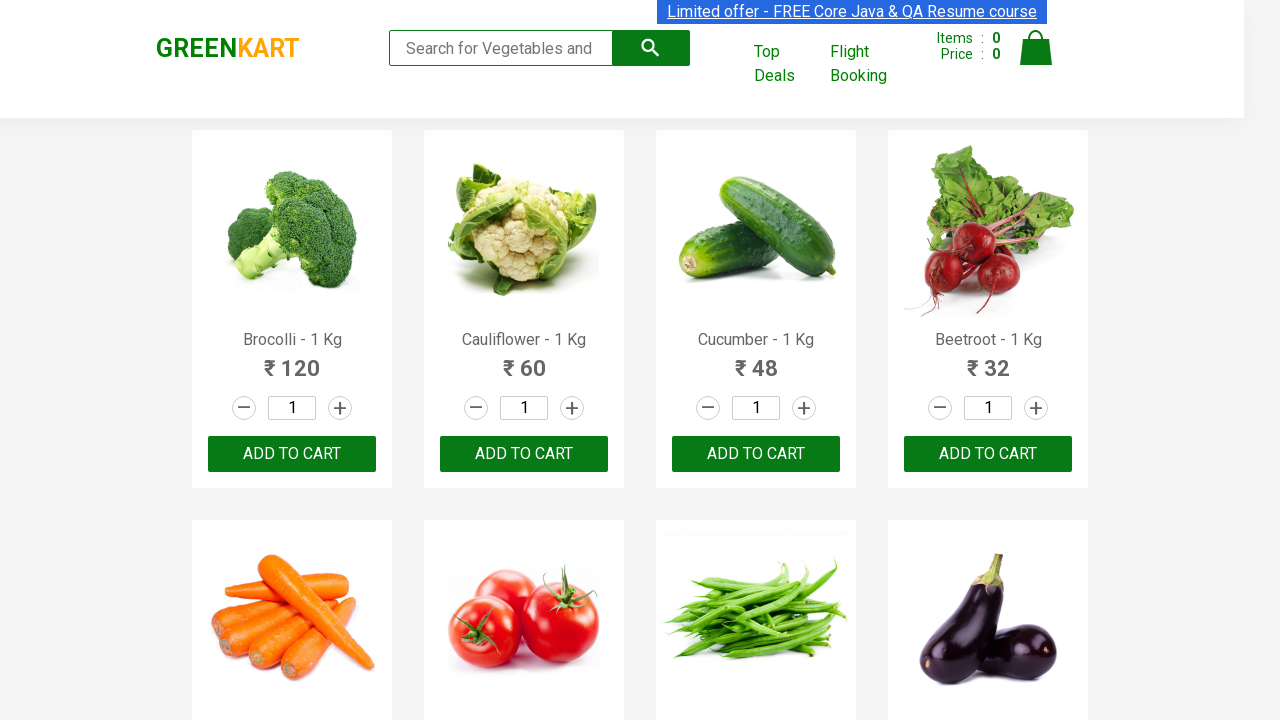